Tests web table functionality by reading table structure, adding a new record via form submission, and verifying the table updates

Starting URL: https://demoqa.com/webtables

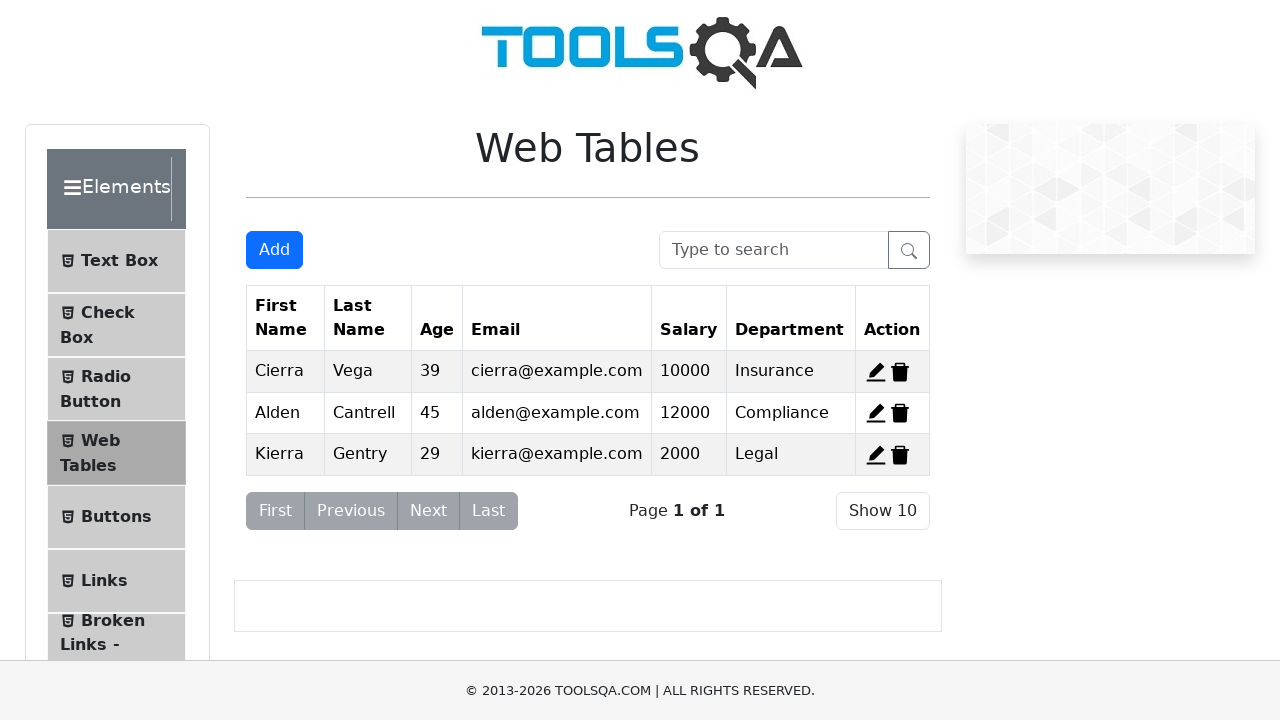

Located table headers
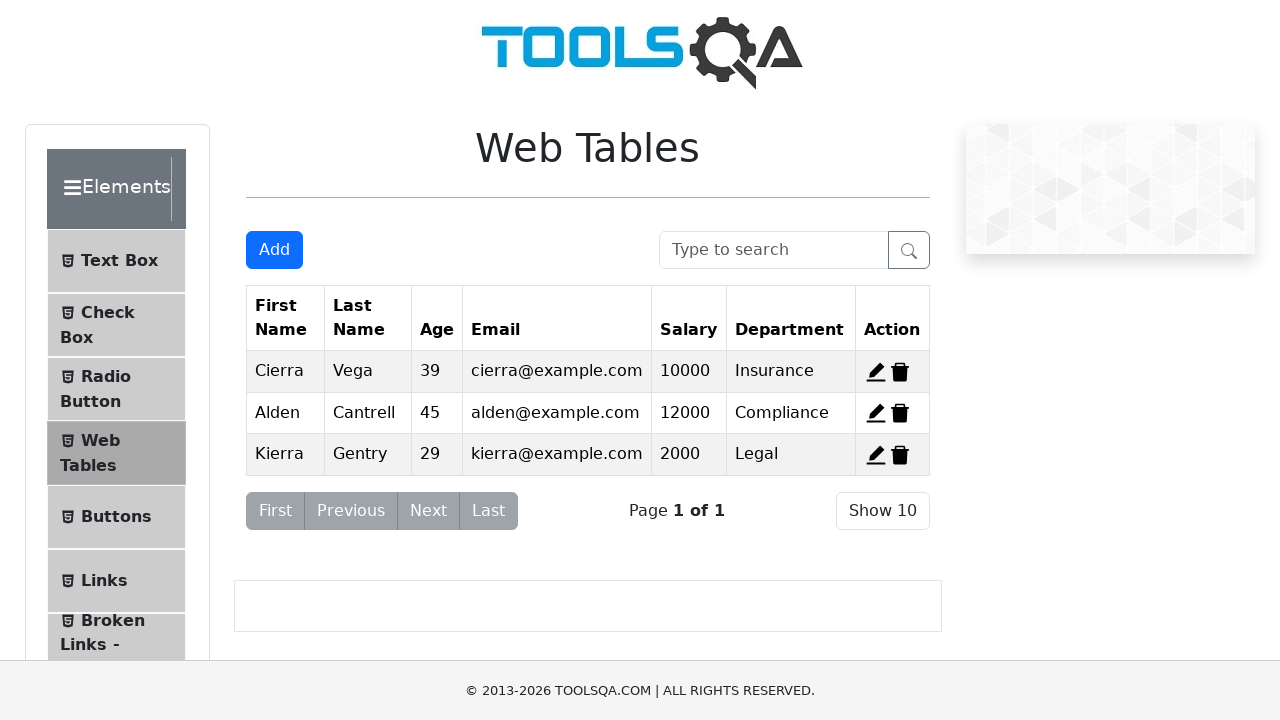

Counted 0 table headers
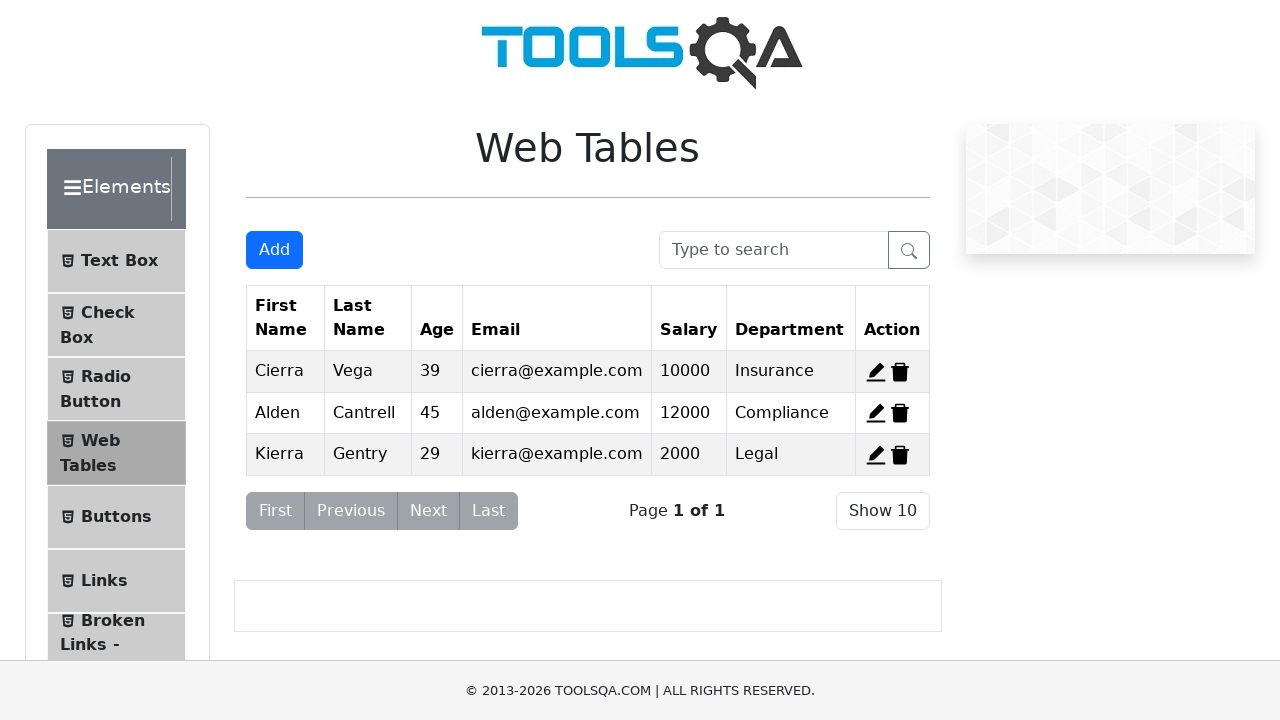

Located all table rows
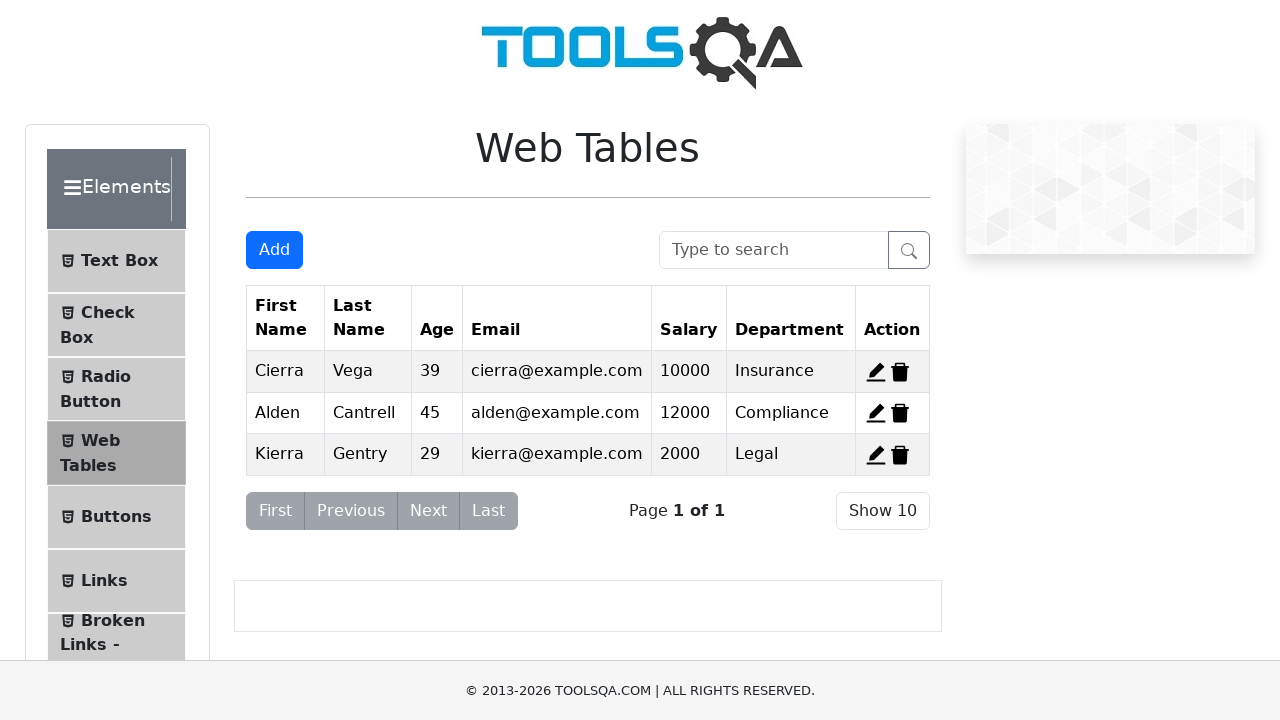

Initial table row count: 0
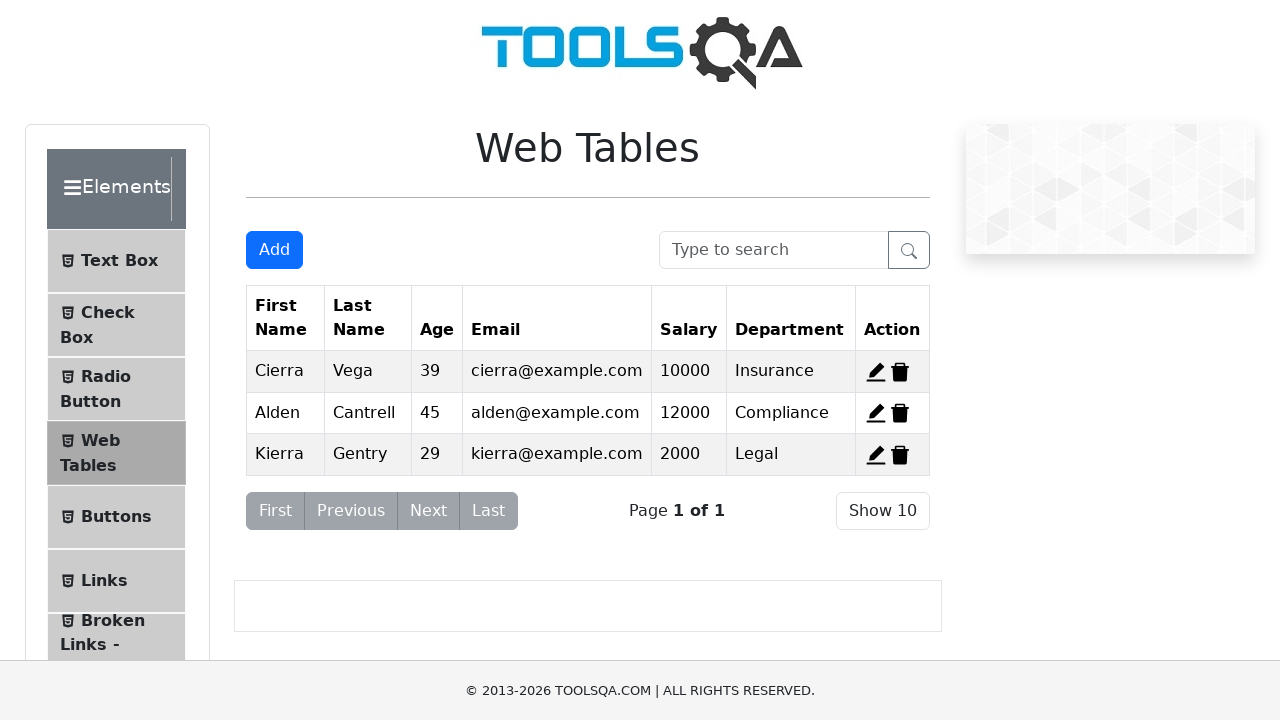

Clicked 'Add New Record' button to open form at (274, 250) on button#addNewRecordButton
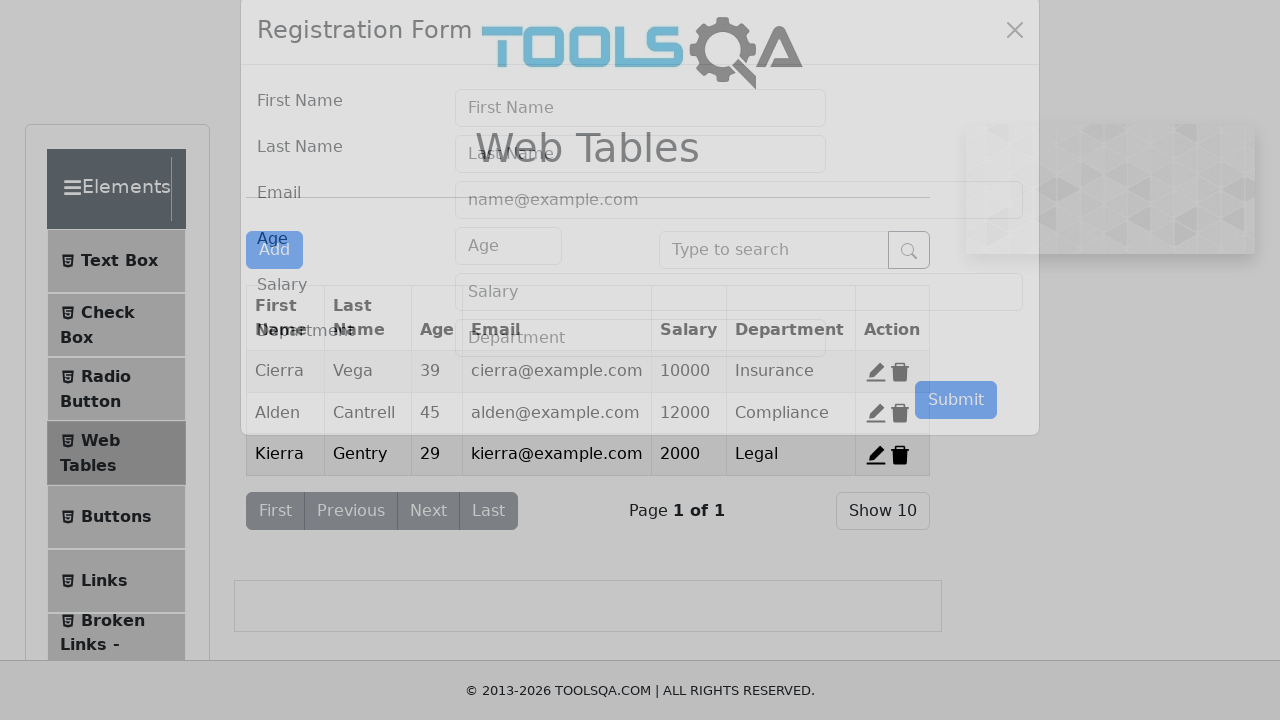

Filled first name field with 'Dilnoza' on #firstName
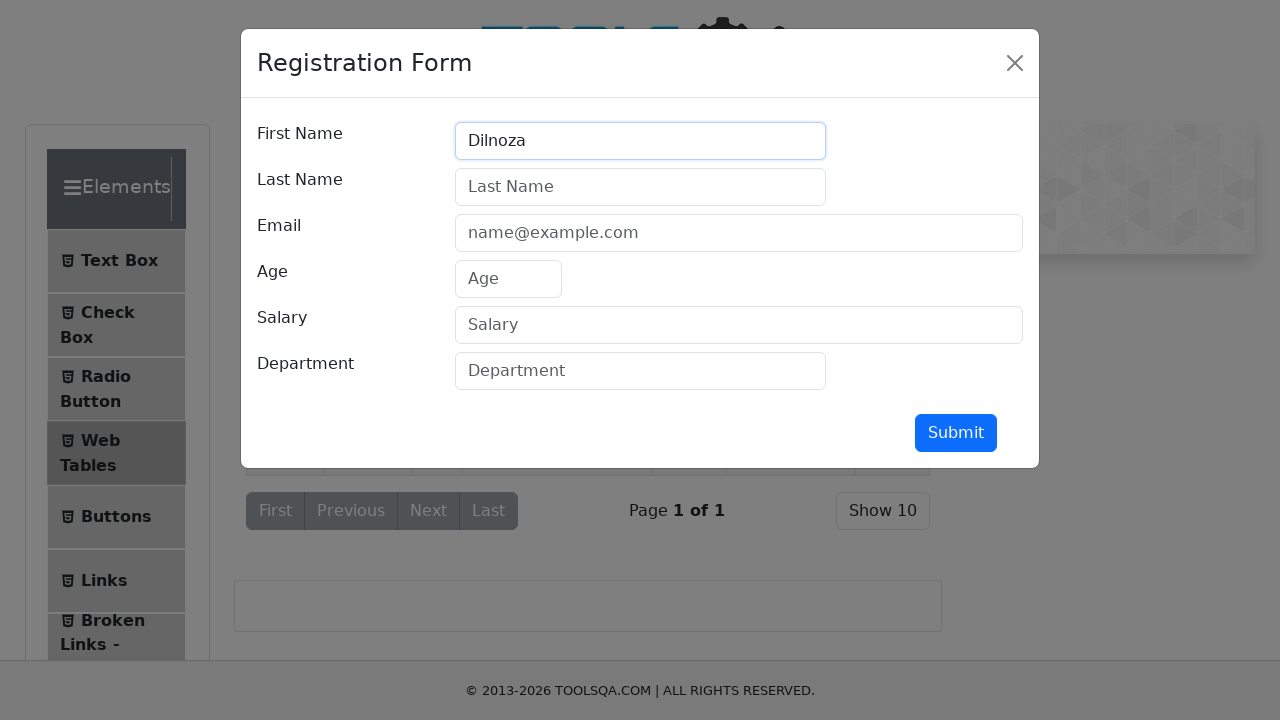

Filled last name field with 'Khalilova' on (//input[@class=' mr-sm-2 form-control'])[2]
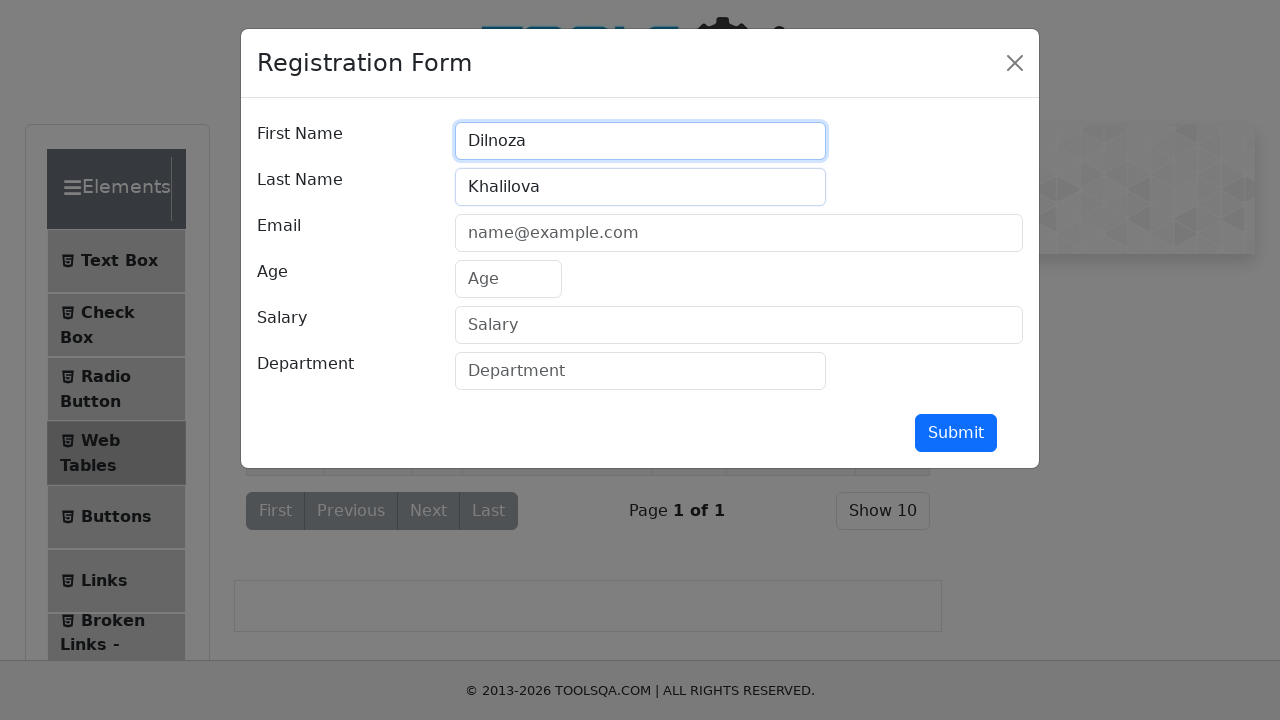

Filled email field with 'Something@gmail.com' on //input[@id='userEmail']
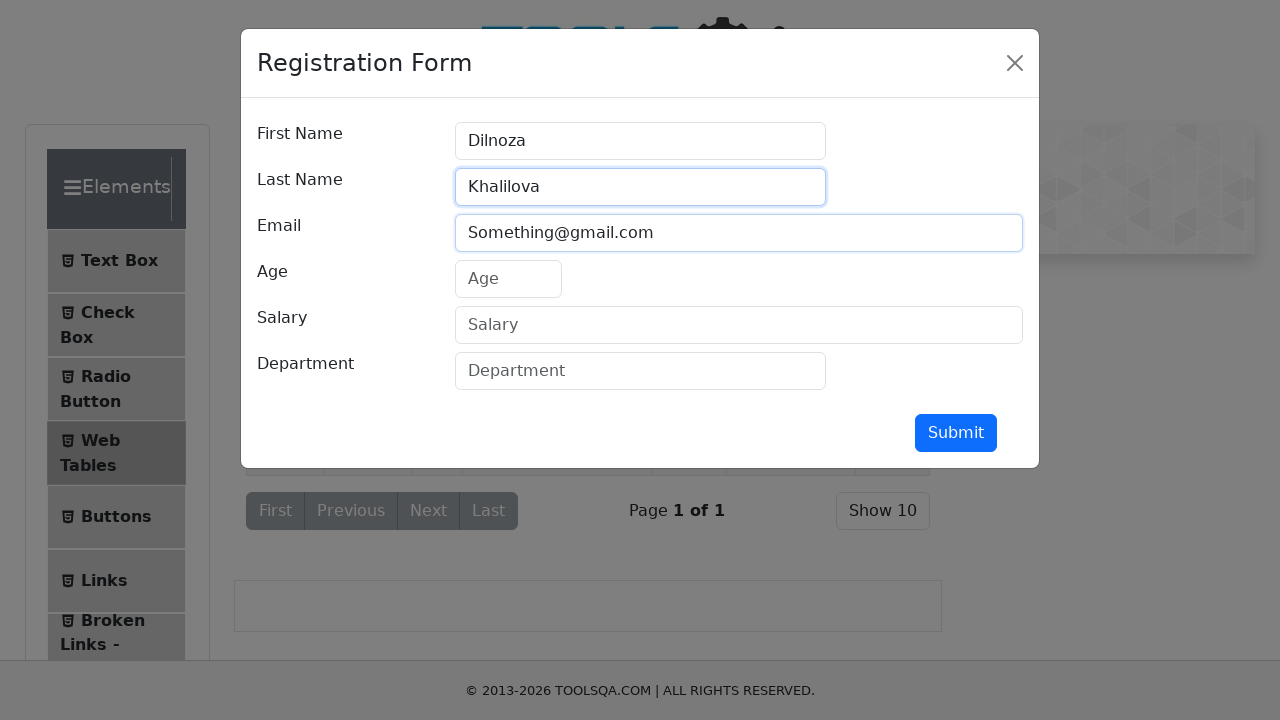

Filled age field with '34' on (//input[@class=' mr-sm-2 form-control'])[3]
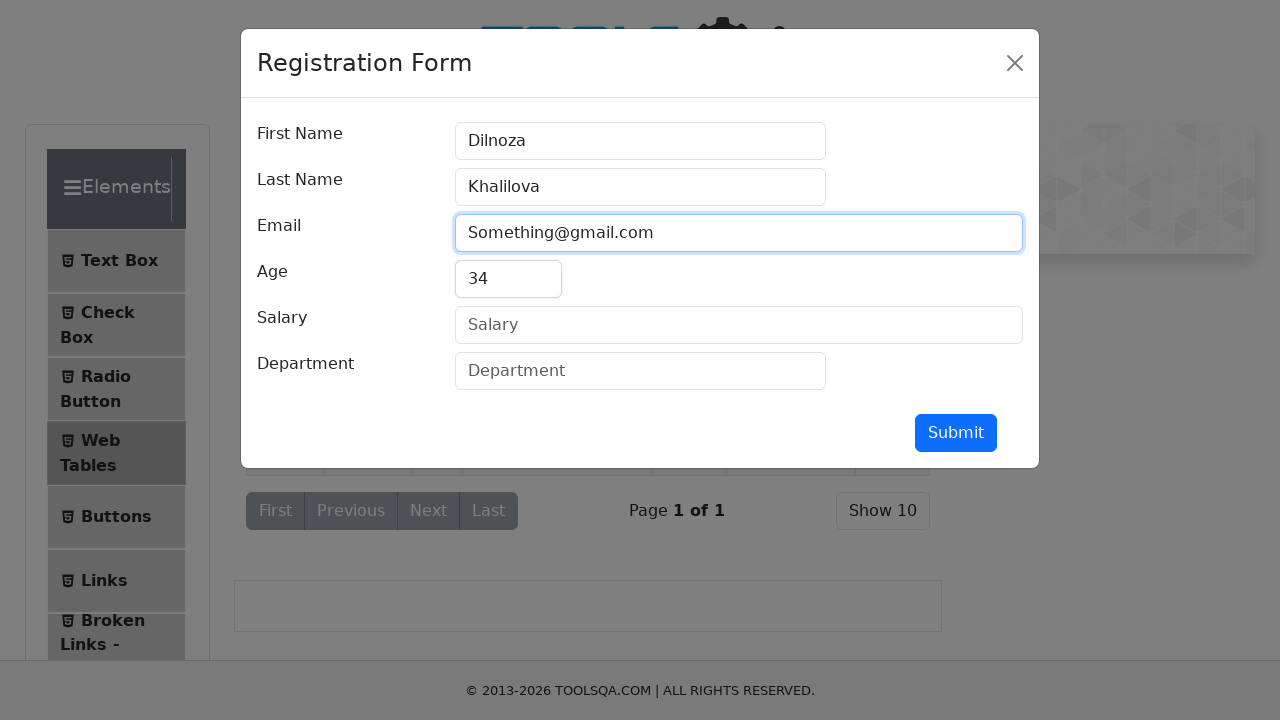

Filled salary field with '125000' on //input[@id='salary']
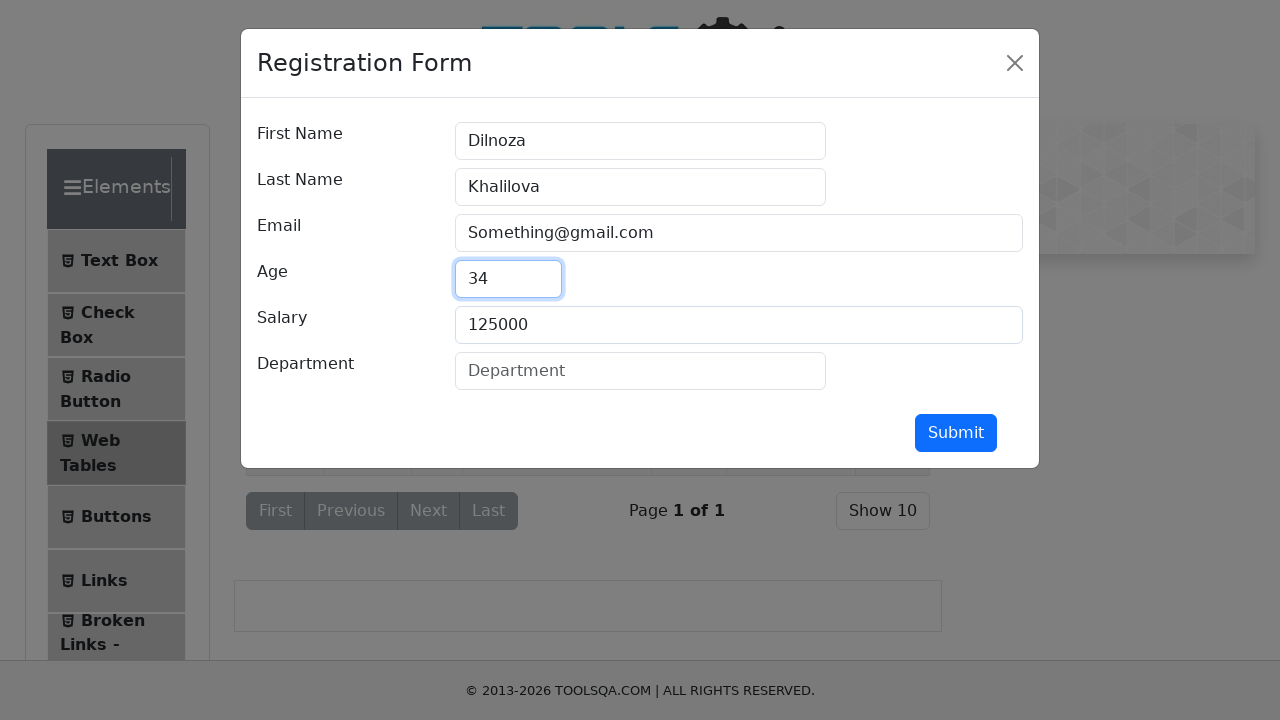

Filled department field with 'Dev/QA' on #department
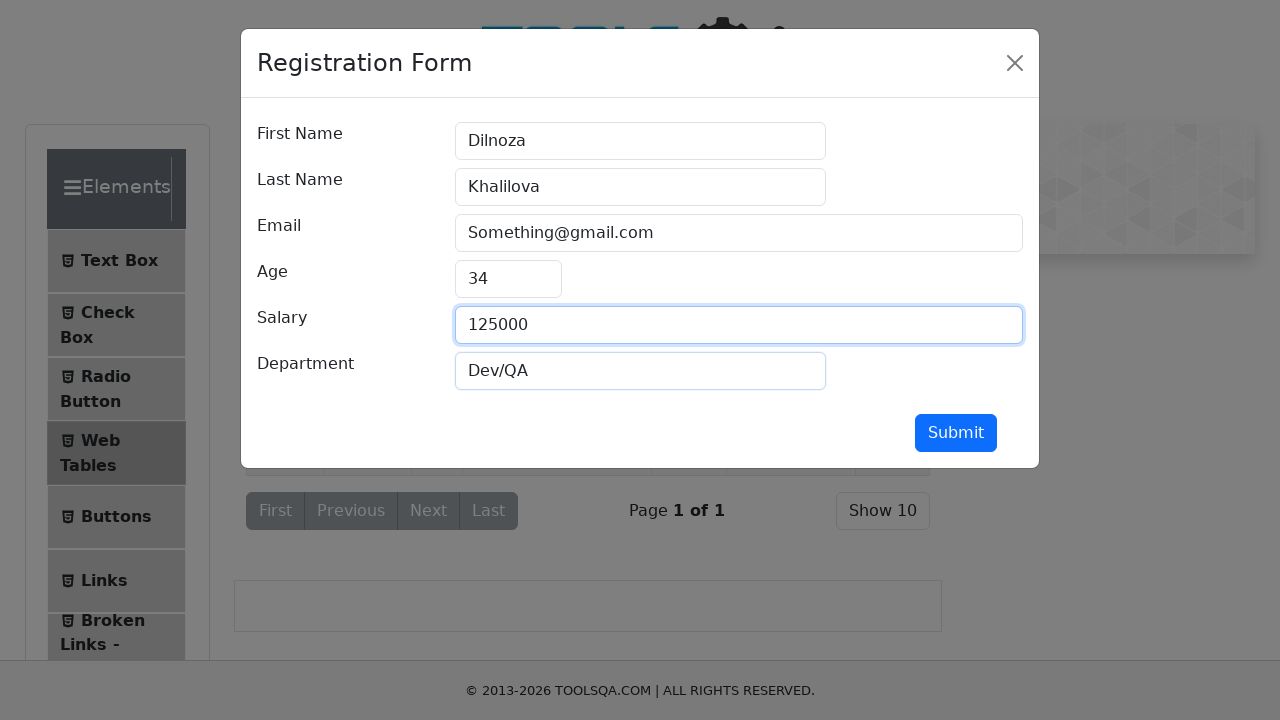

Clicked submit button to submit the form at (956, 433) on #submit
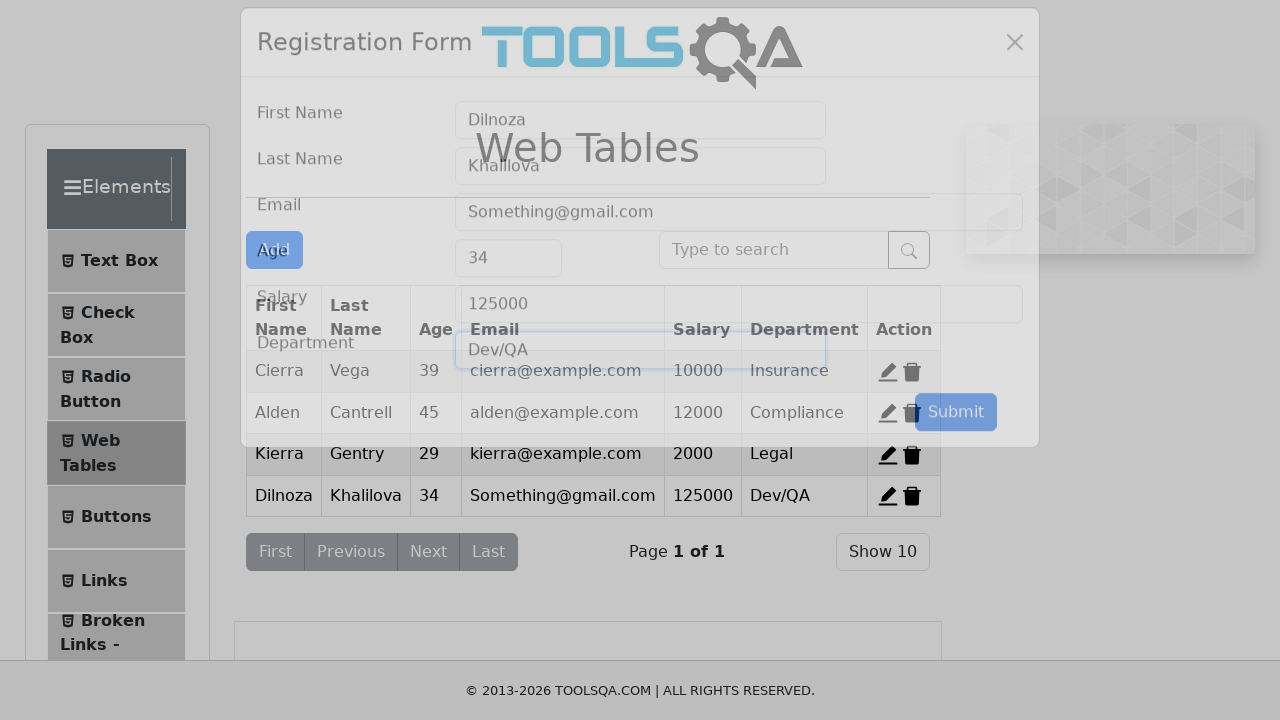

Waited for table to update after form submission
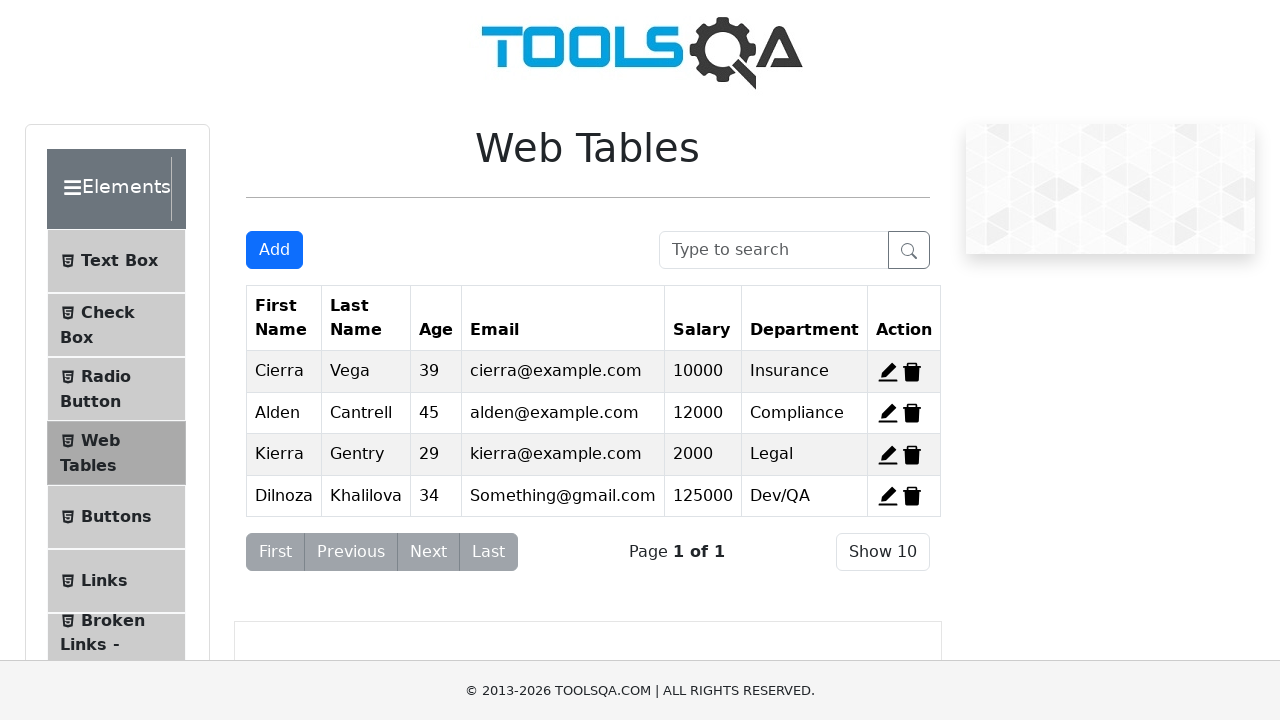

Located updated table rows to verify new record was added
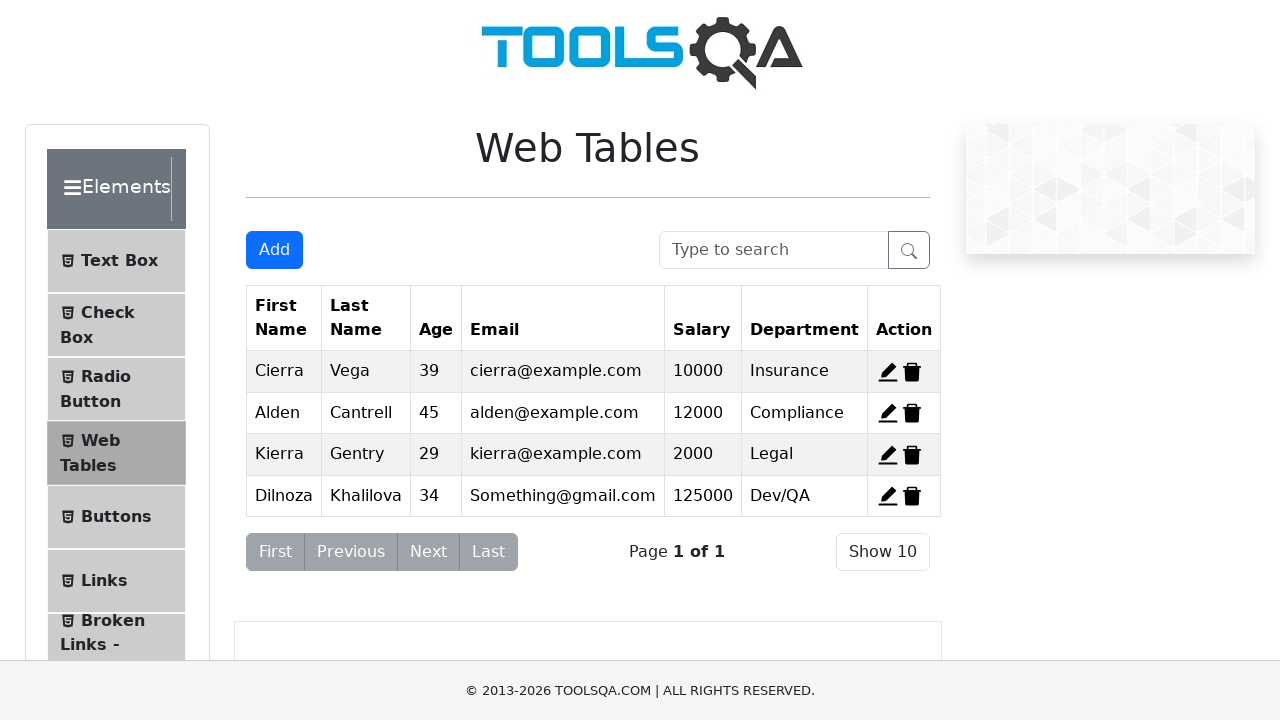

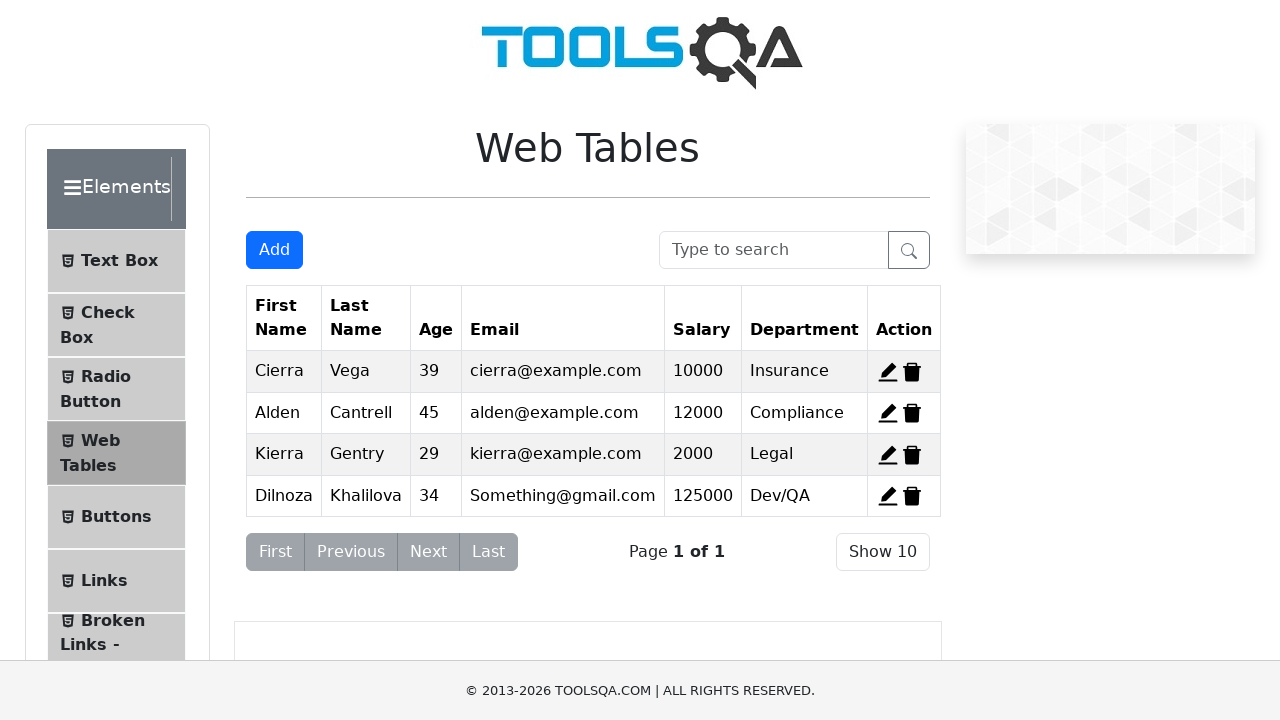